Tests that edits are saved when the input field loses focus (blur)

Starting URL: https://demo.playwright.dev/todomvc

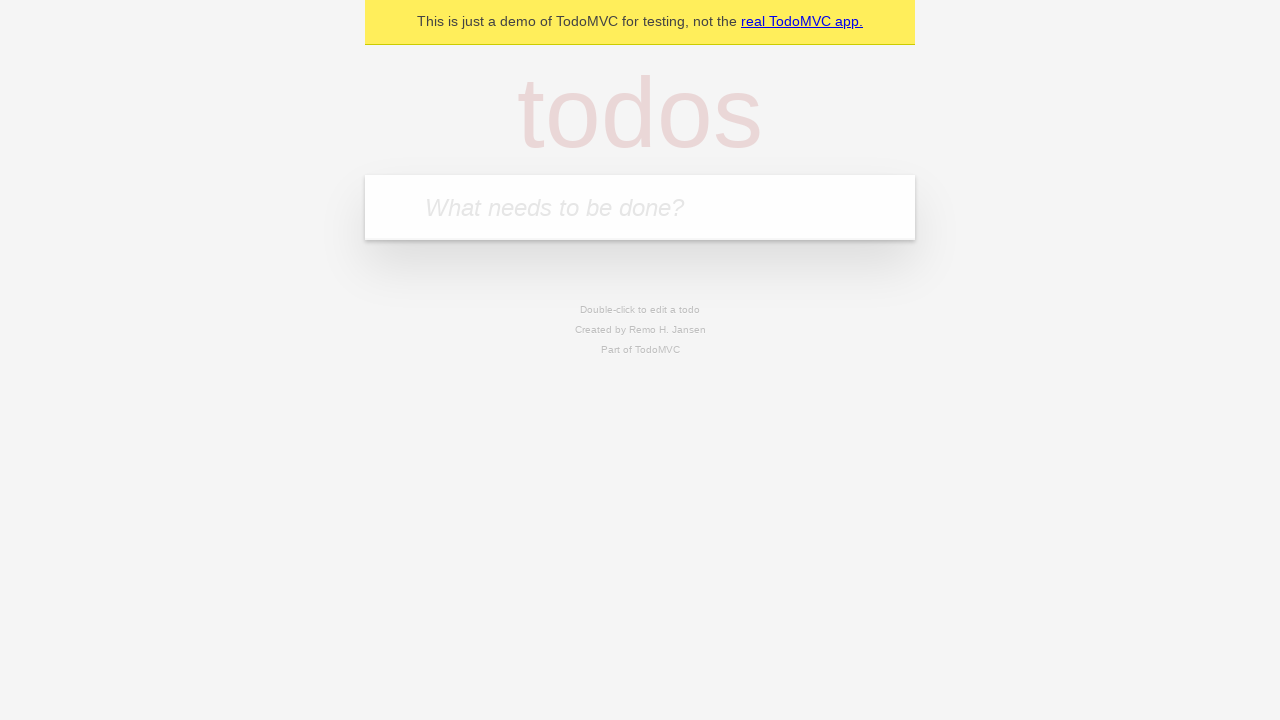

Filled todo input with 'buy some cheese' on internal:attr=[placeholder="What needs to be done?"i]
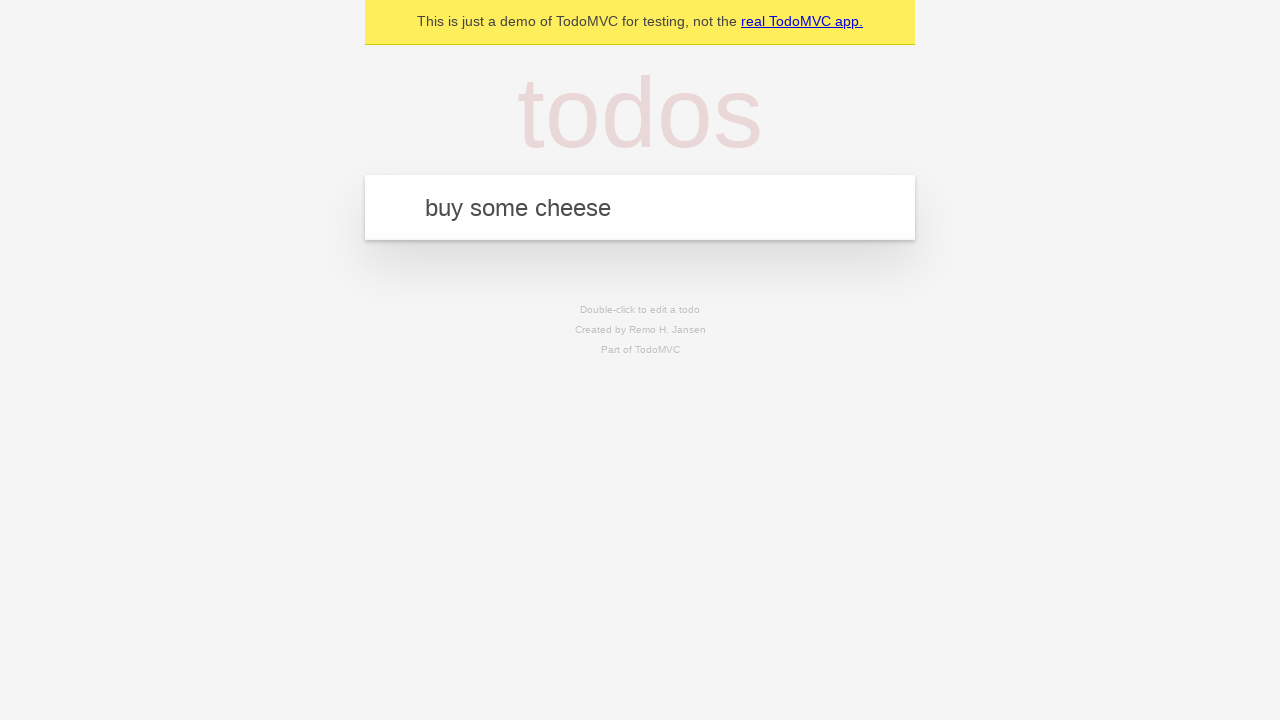

Pressed Enter to create todo 'buy some cheese' on internal:attr=[placeholder="What needs to be done?"i]
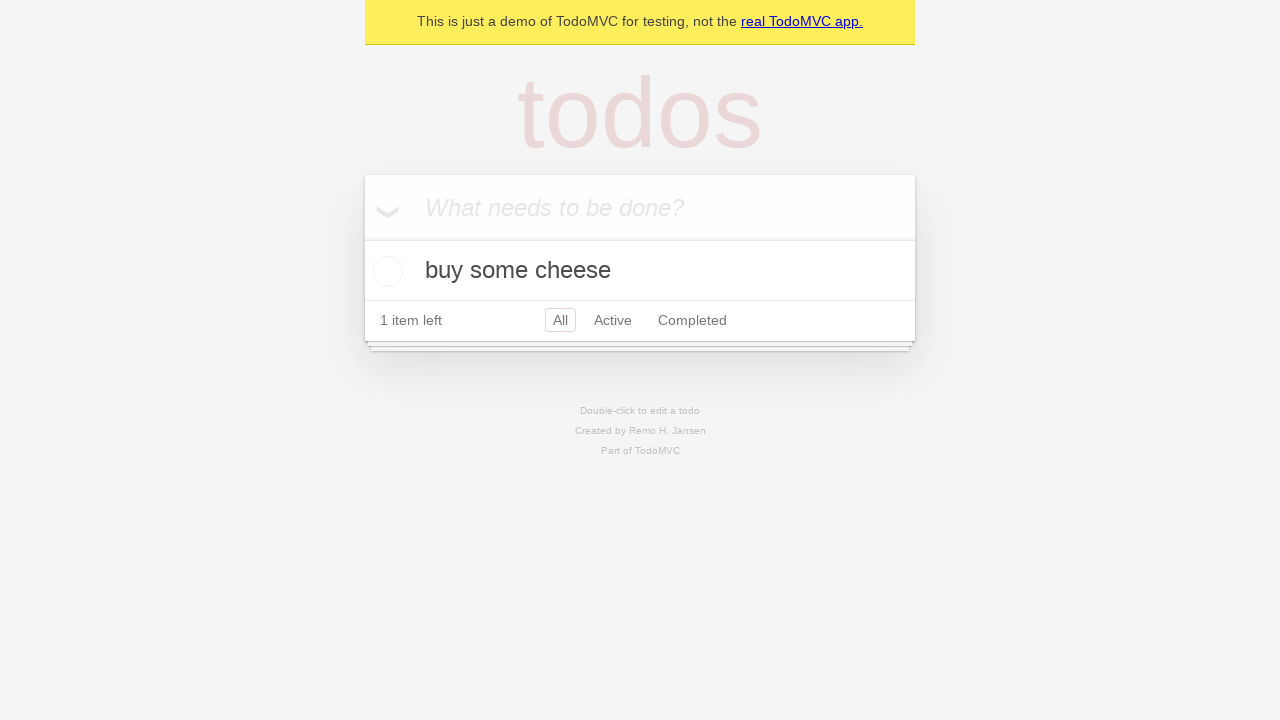

Filled todo input with 'feed the cat' on internal:attr=[placeholder="What needs to be done?"i]
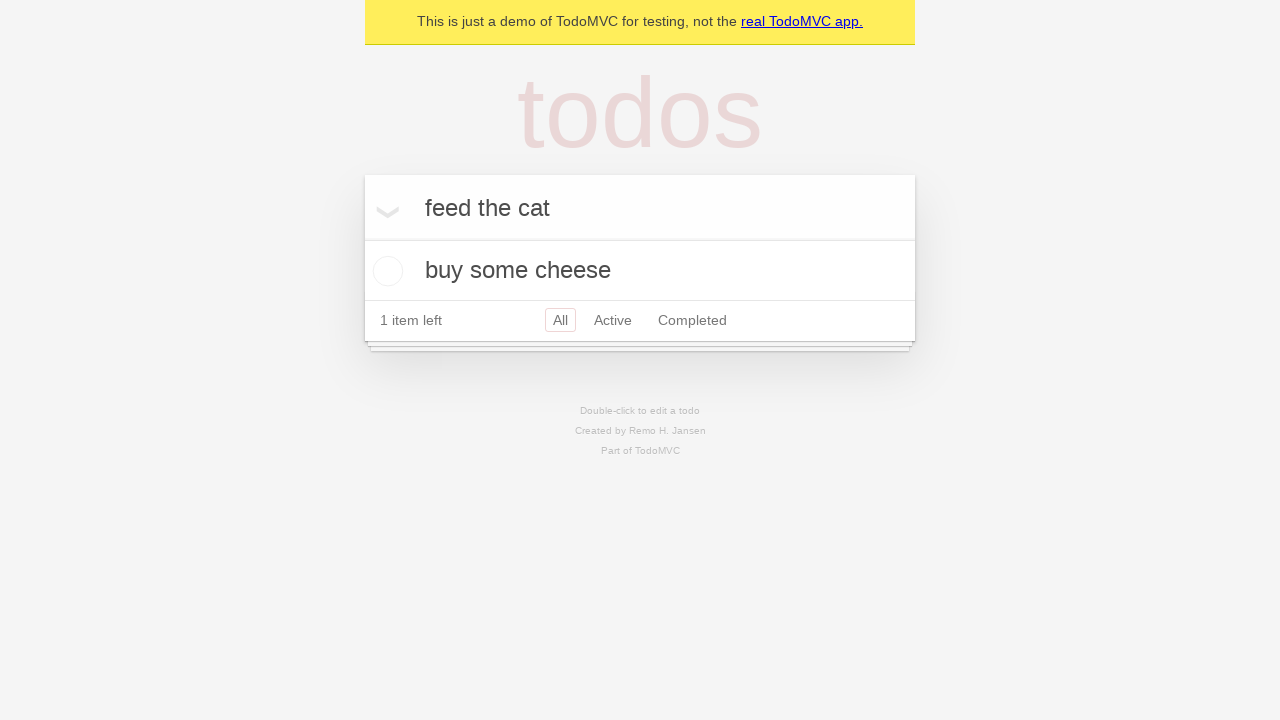

Pressed Enter to create todo 'feed the cat' on internal:attr=[placeholder="What needs to be done?"i]
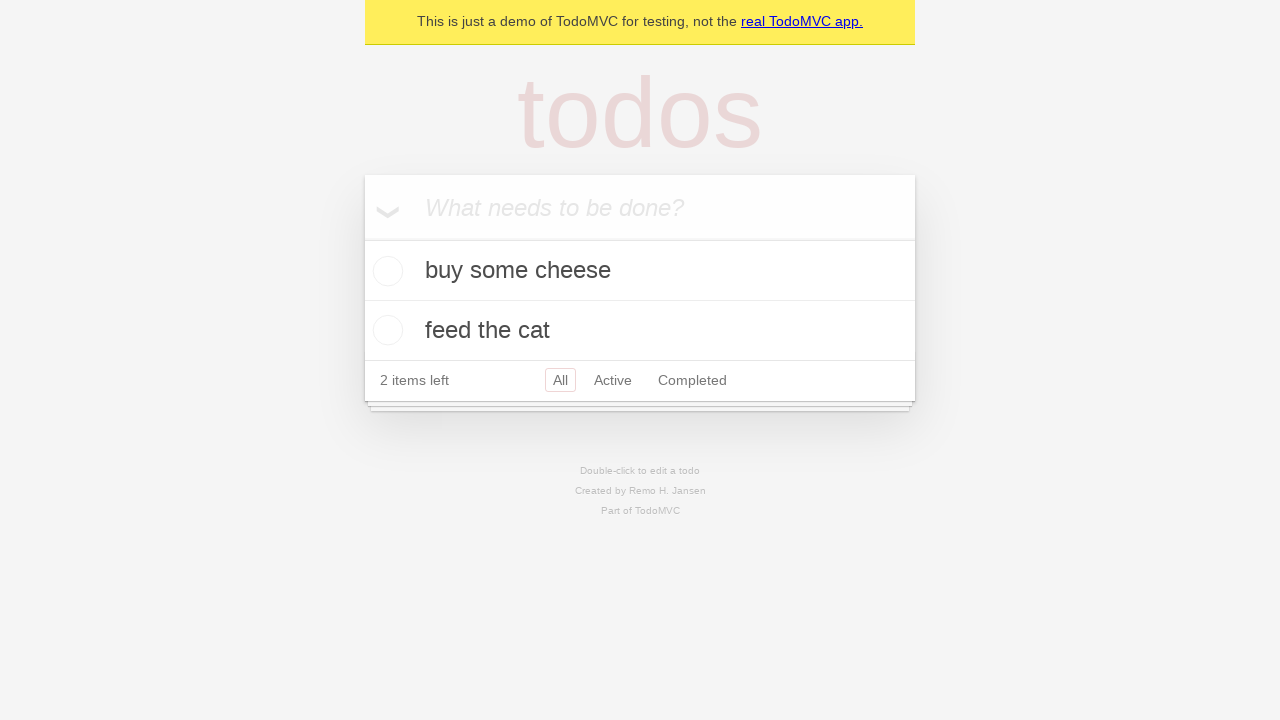

Filled todo input with 'book a doctors appointment' on internal:attr=[placeholder="What needs to be done?"i]
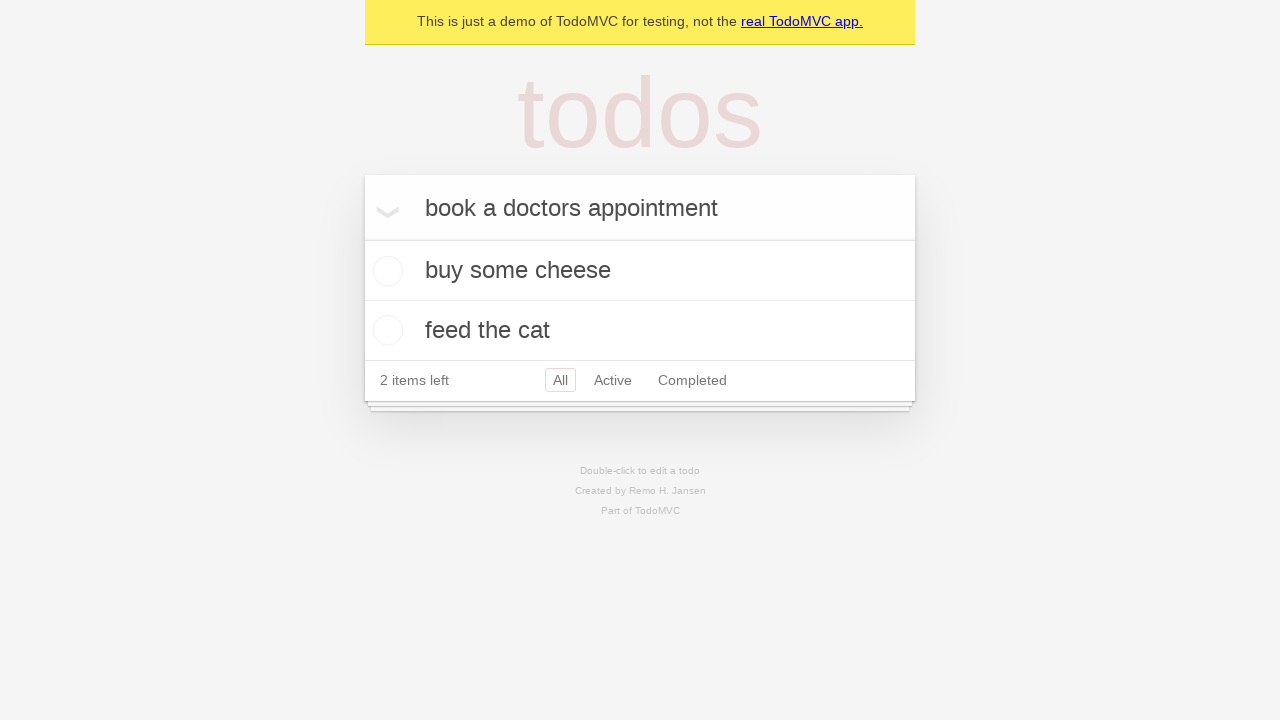

Pressed Enter to create todo 'book a doctors appointment' on internal:attr=[placeholder="What needs to be done?"i]
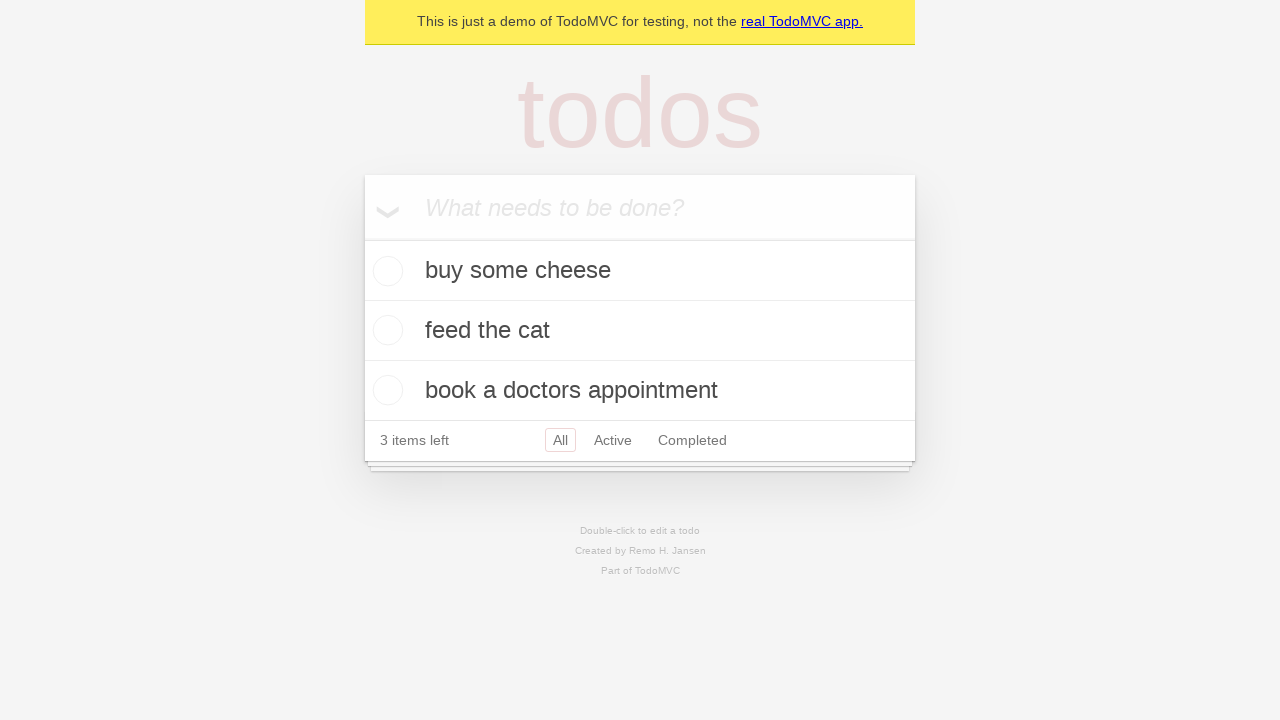

Waited for all 3 todos to be rendered
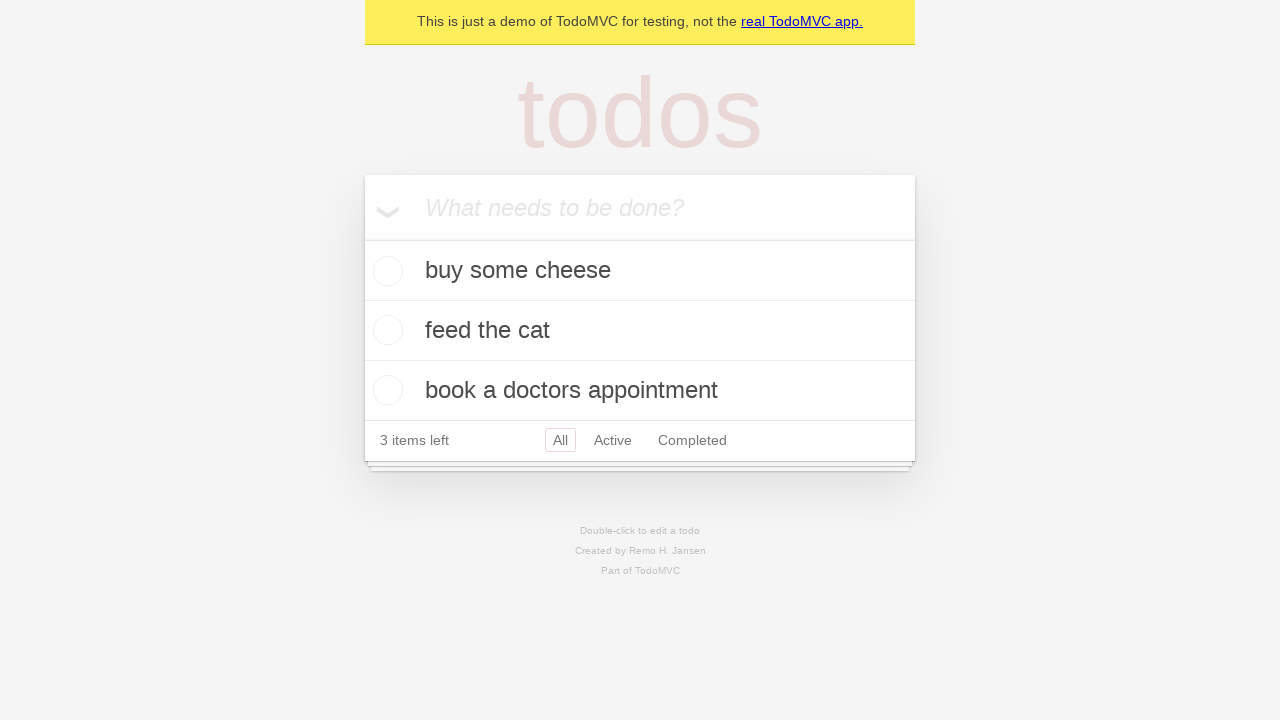

Double-clicked second todo to enter edit mode at (640, 331) on [data-testid='todo-item'] >> nth=1
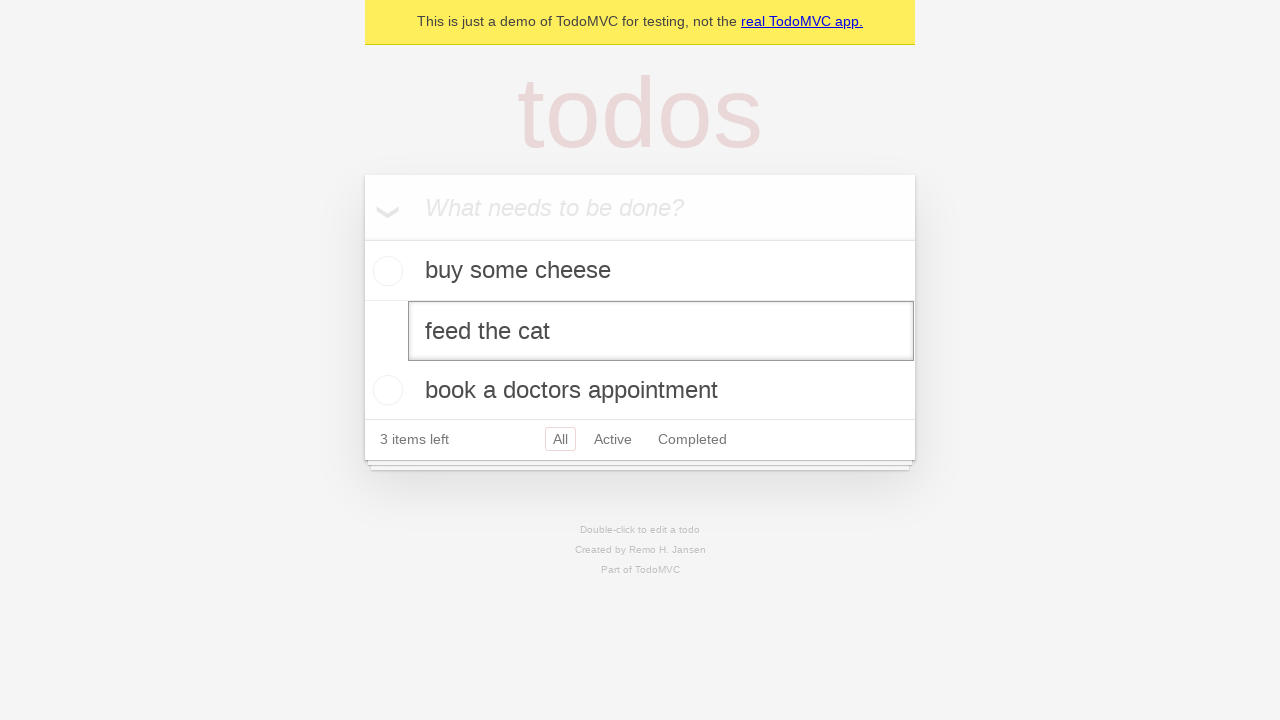

Filled edit input with 'buy some sausages' on [data-testid='todo-item'] >> nth=1 >> internal:role=textbox[name="Edit"i]
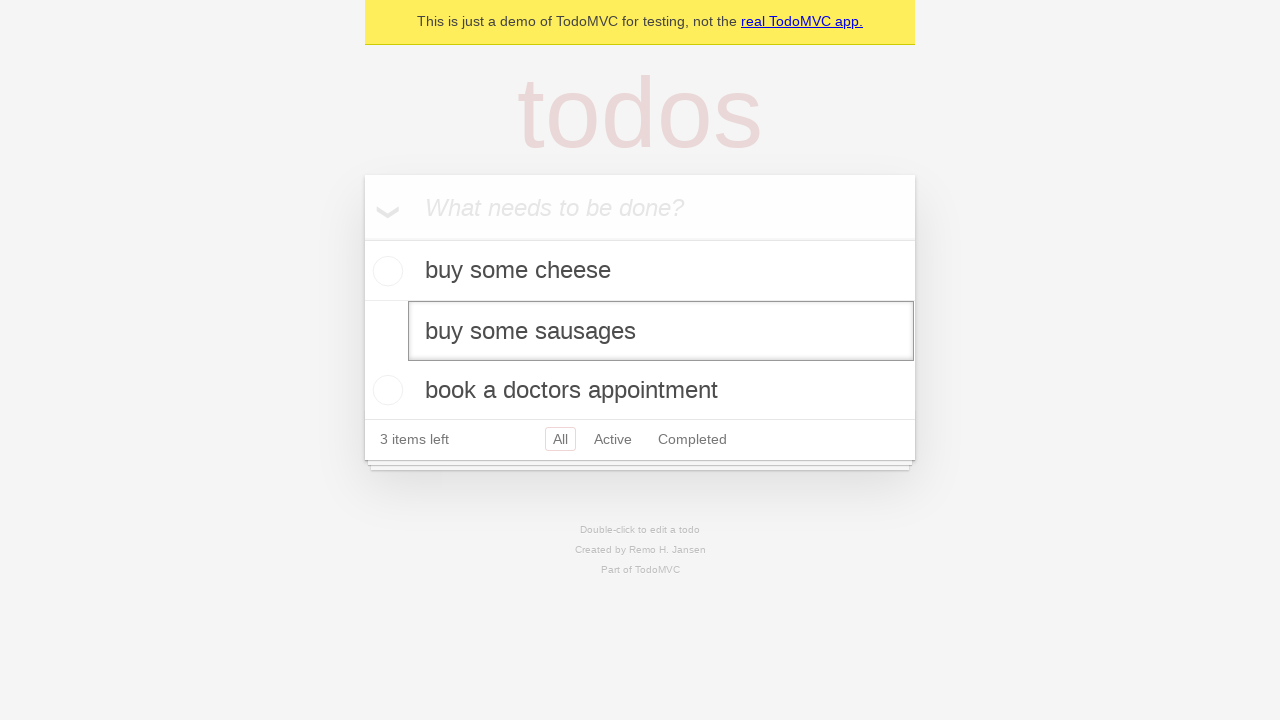

Dispatched blur event to save edits
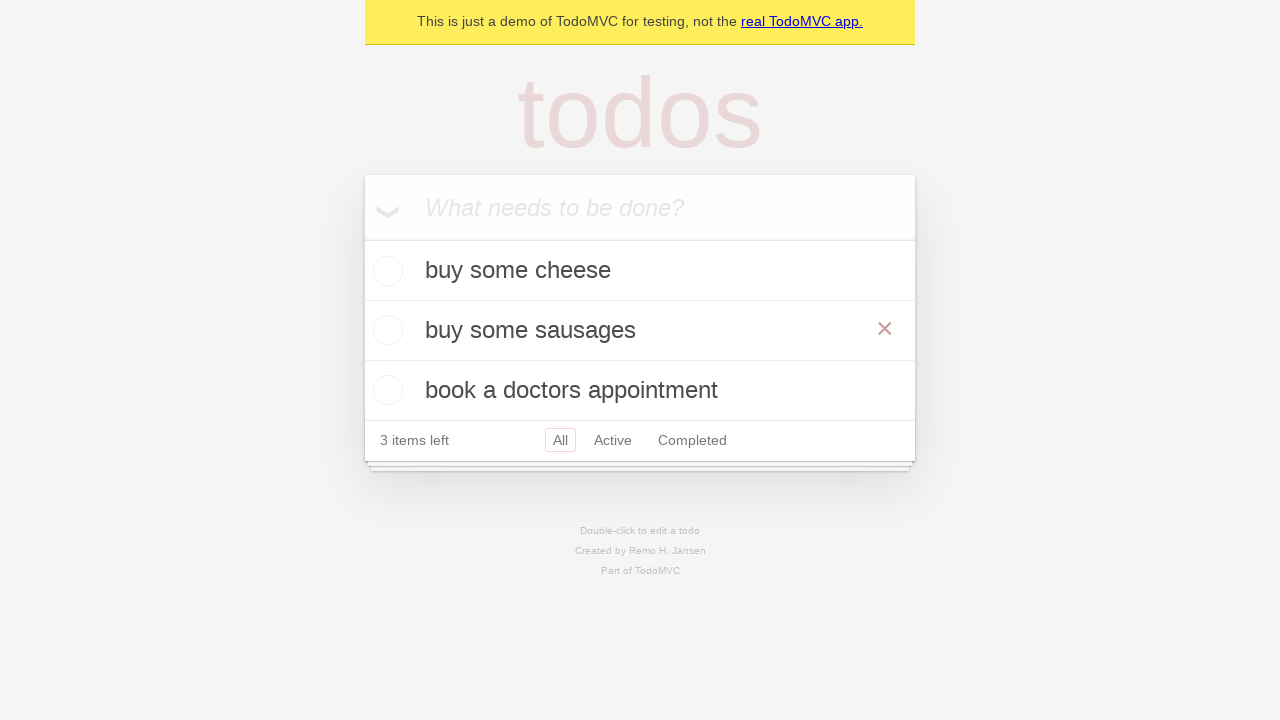

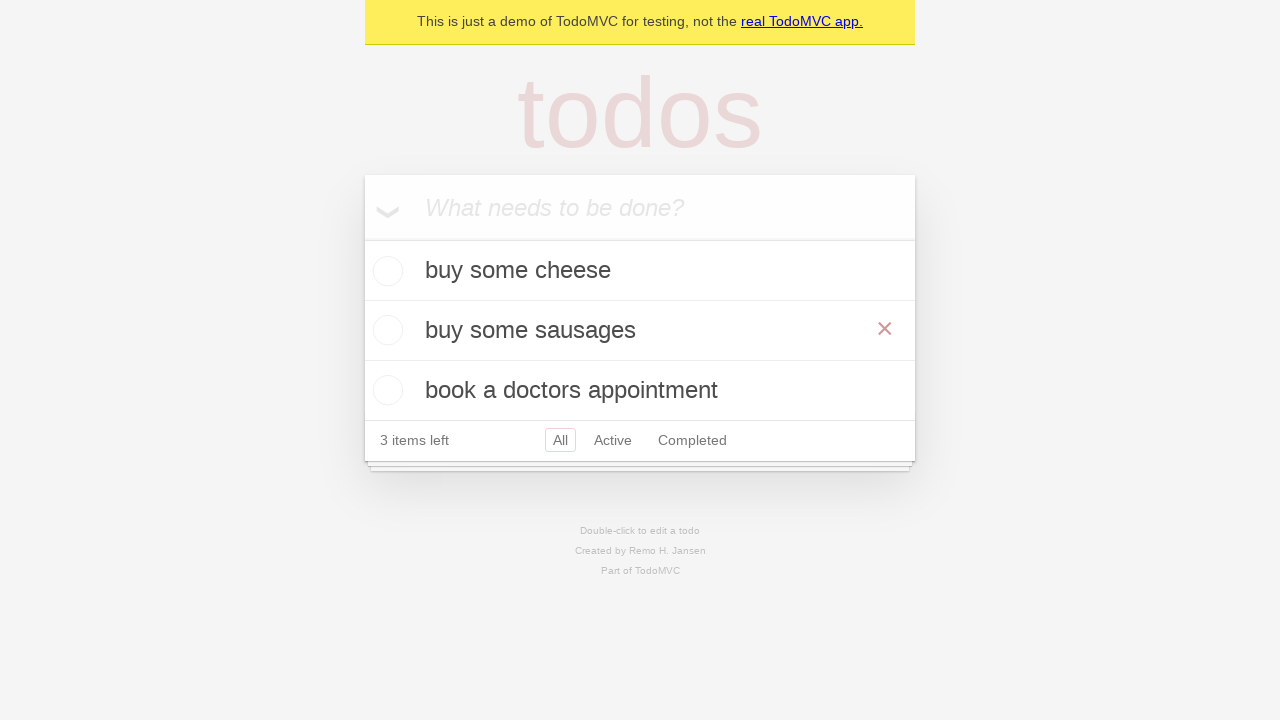